Tests the dynamic controls page by clicking the Enable button and verifying that a text input becomes enabled, displaying an "It's enabled!" message.

Starting URL: https://the-internet.herokuapp.com/dynamic_controls

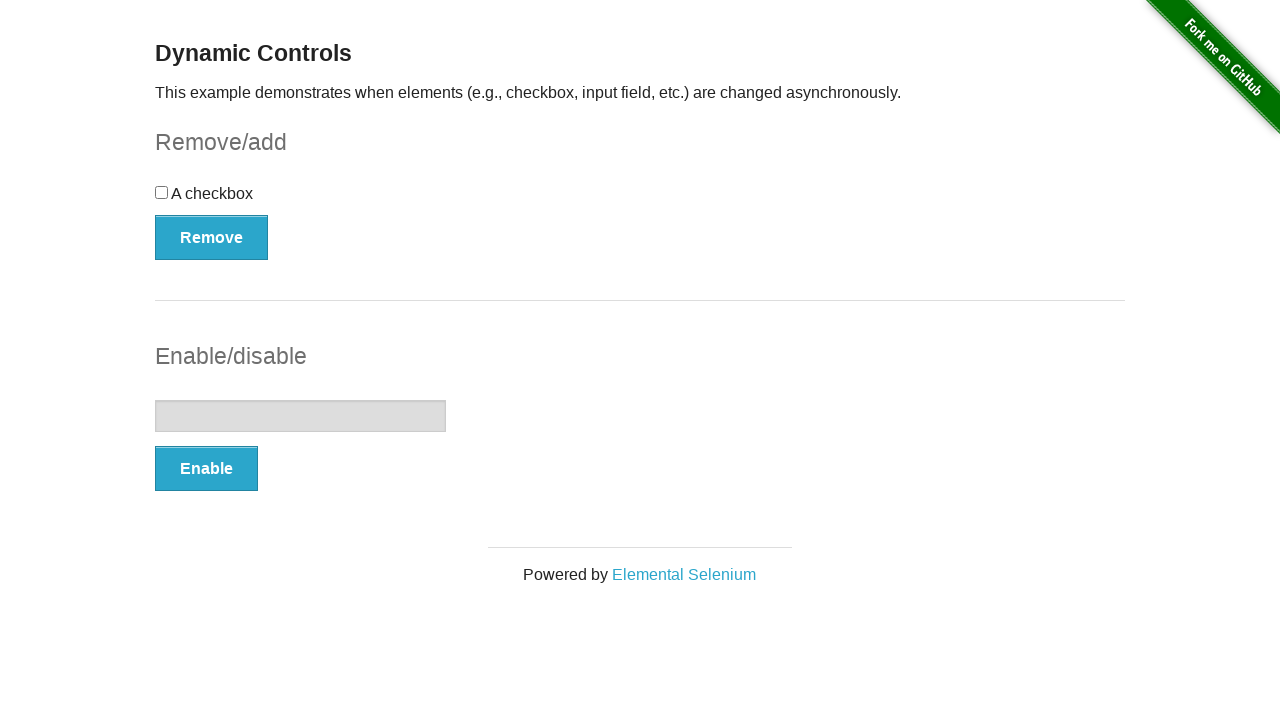

Clicked the Enable button to enable the text input at (206, 469) on (//button[@autocomplete='off'])[2]
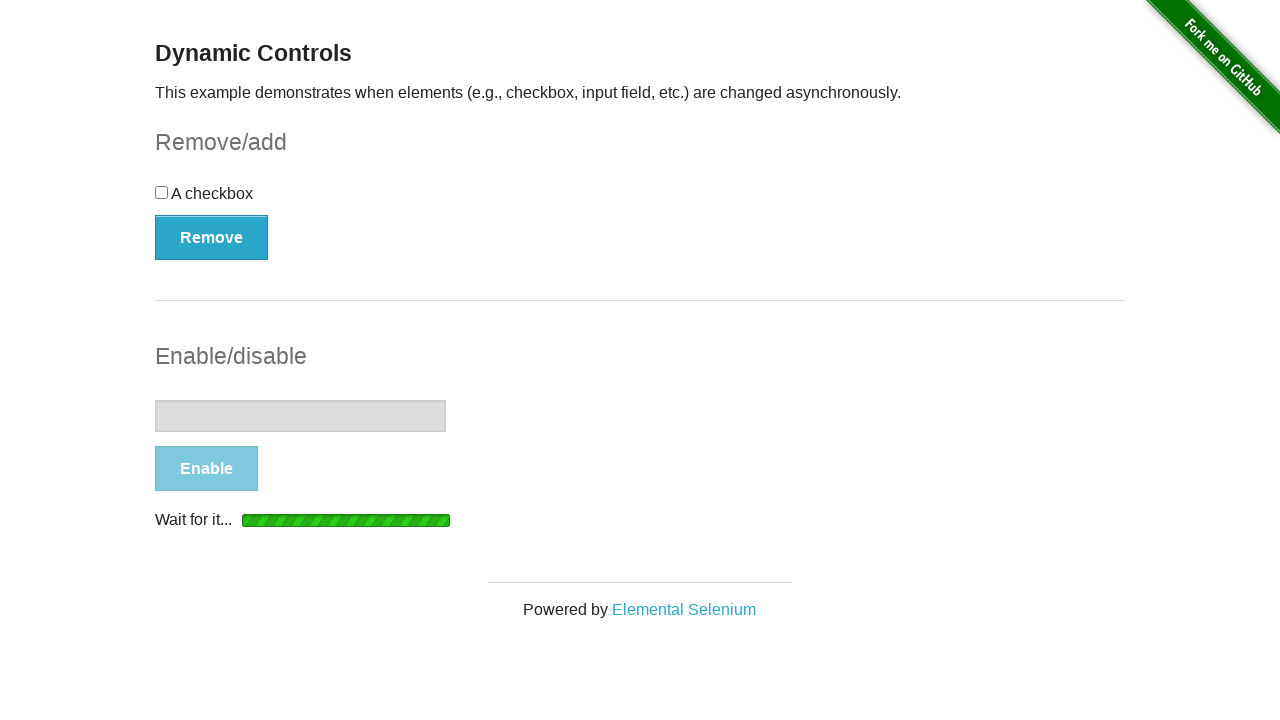

Waited for the 'It's enabled!' message to appear
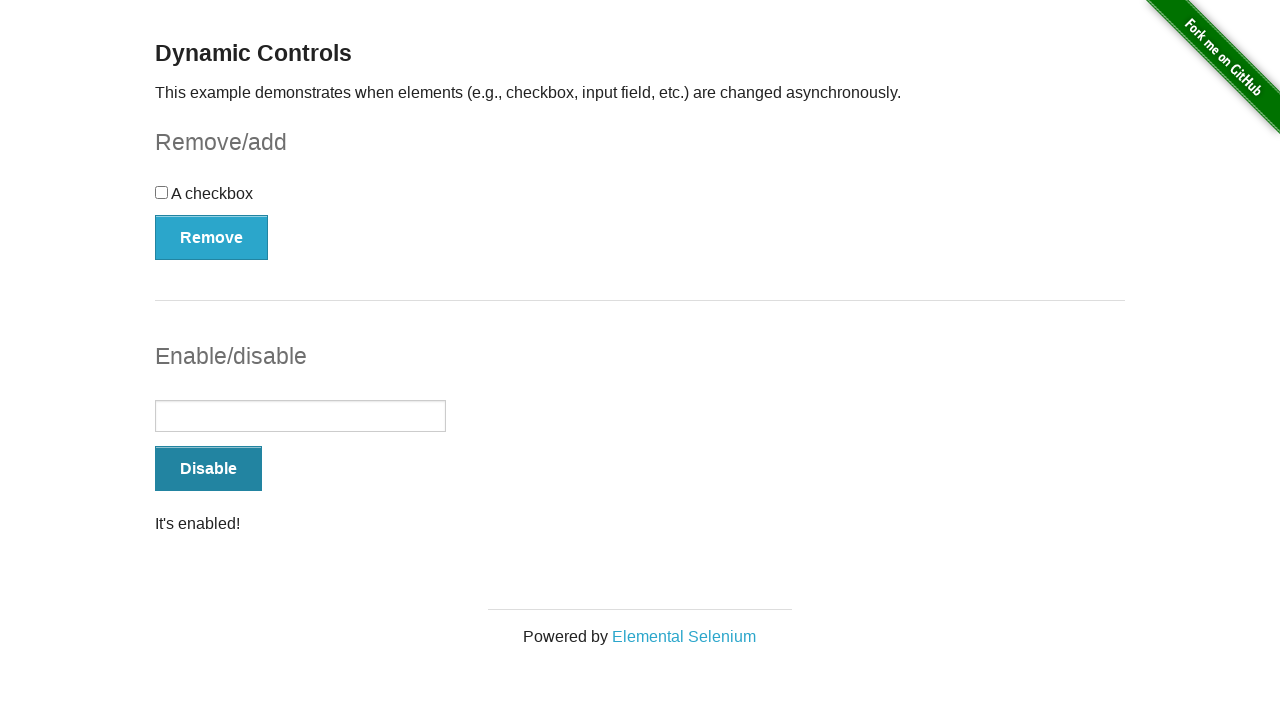

Verified the message displays 'It's enabled!'
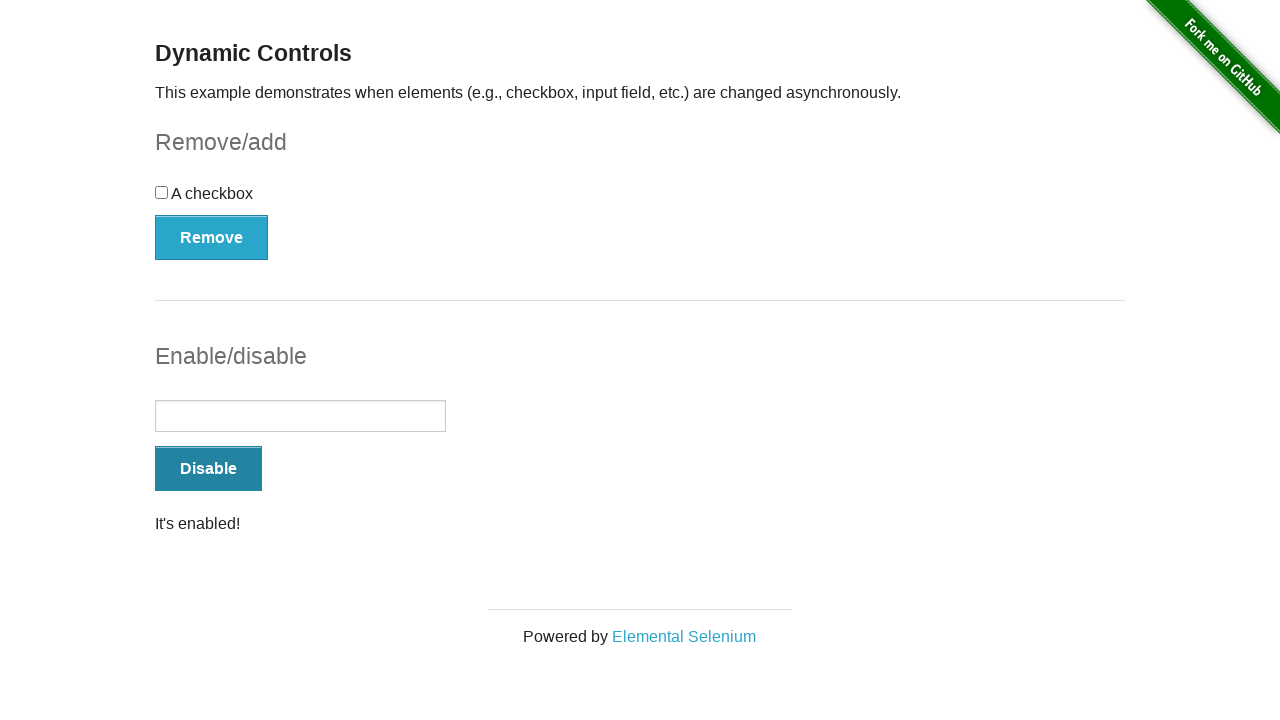

Located the text input element
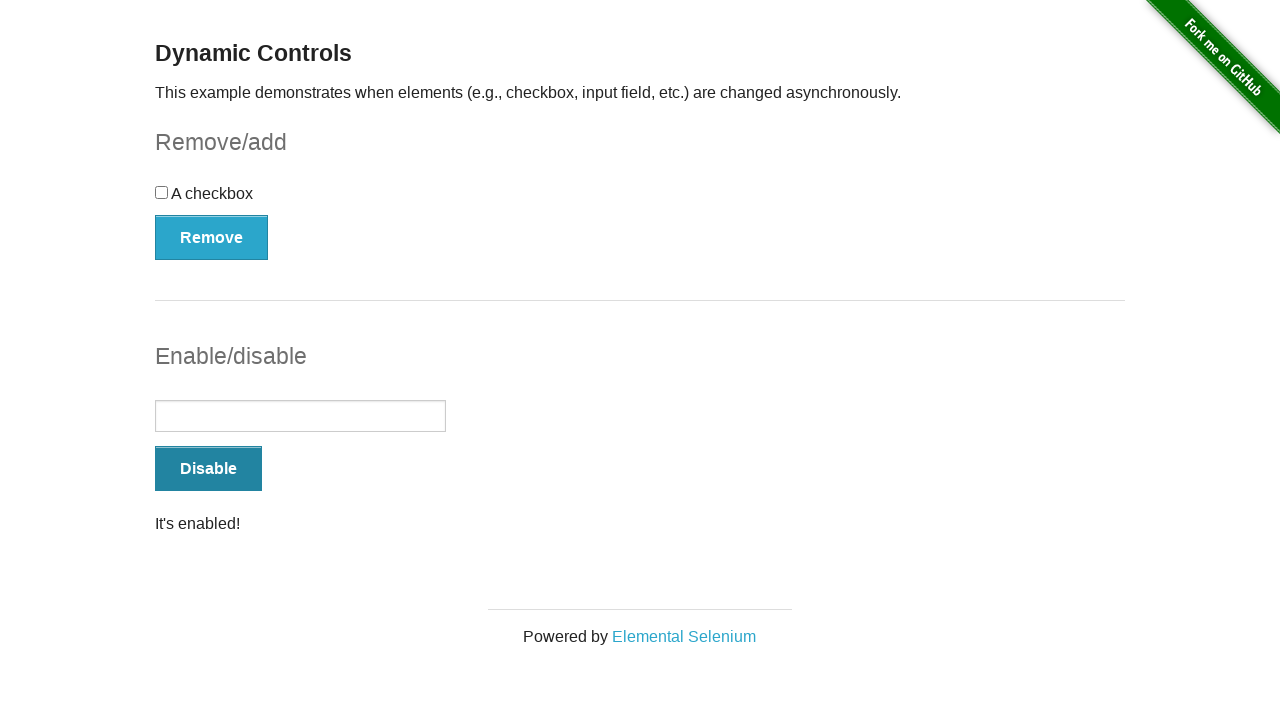

Verified the text input is now enabled
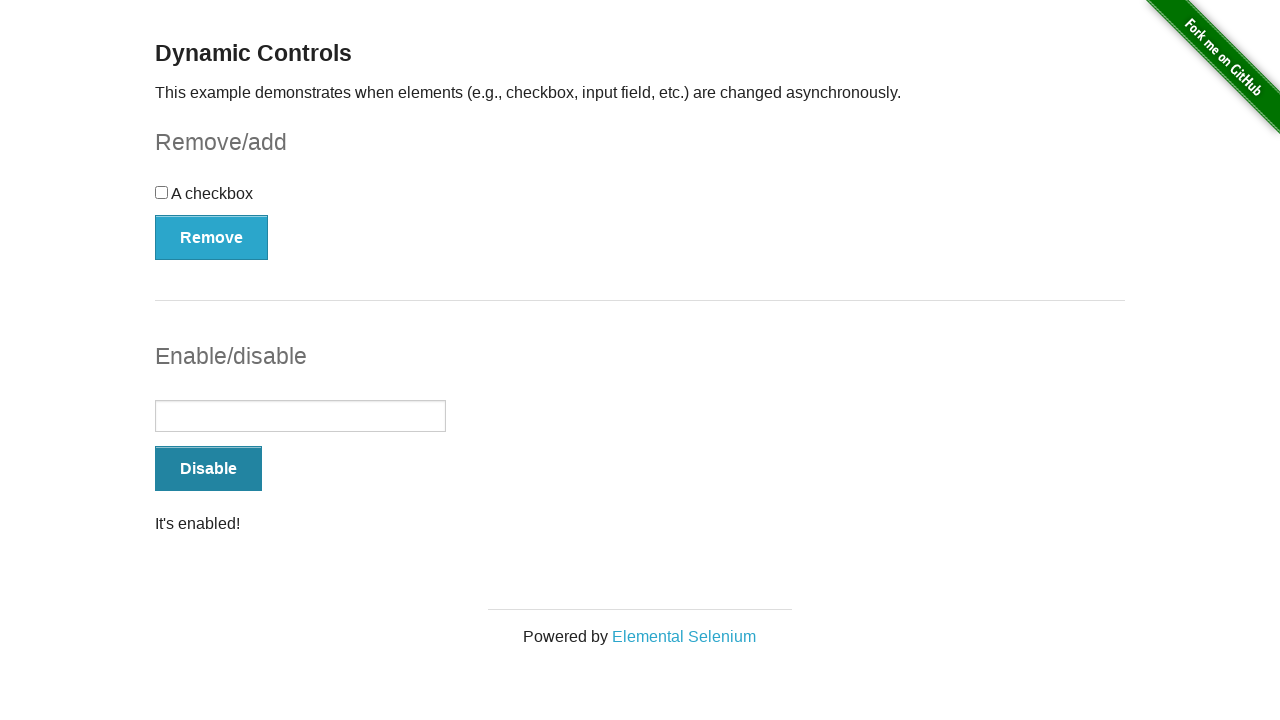

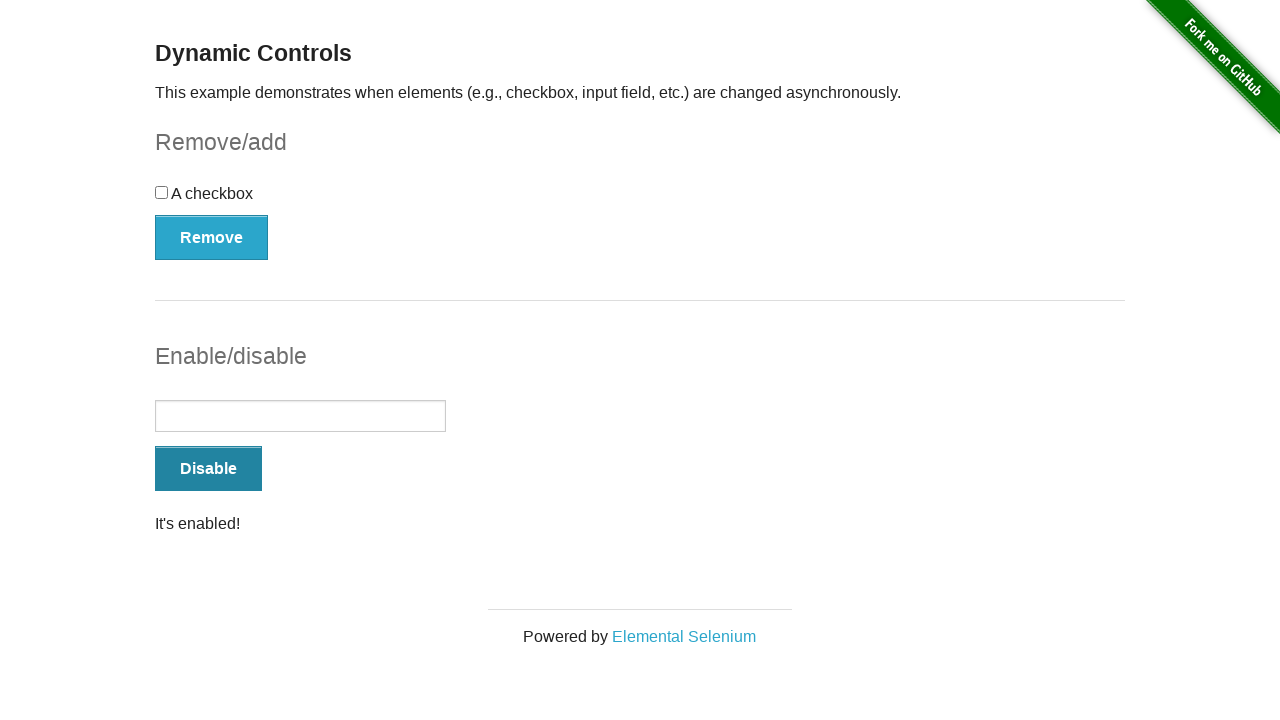